Tests window handling by opening multiple links in new tabs, iterating through them, then returning to the main window to fill in an identifier field

Starting URL: https://gmail.com

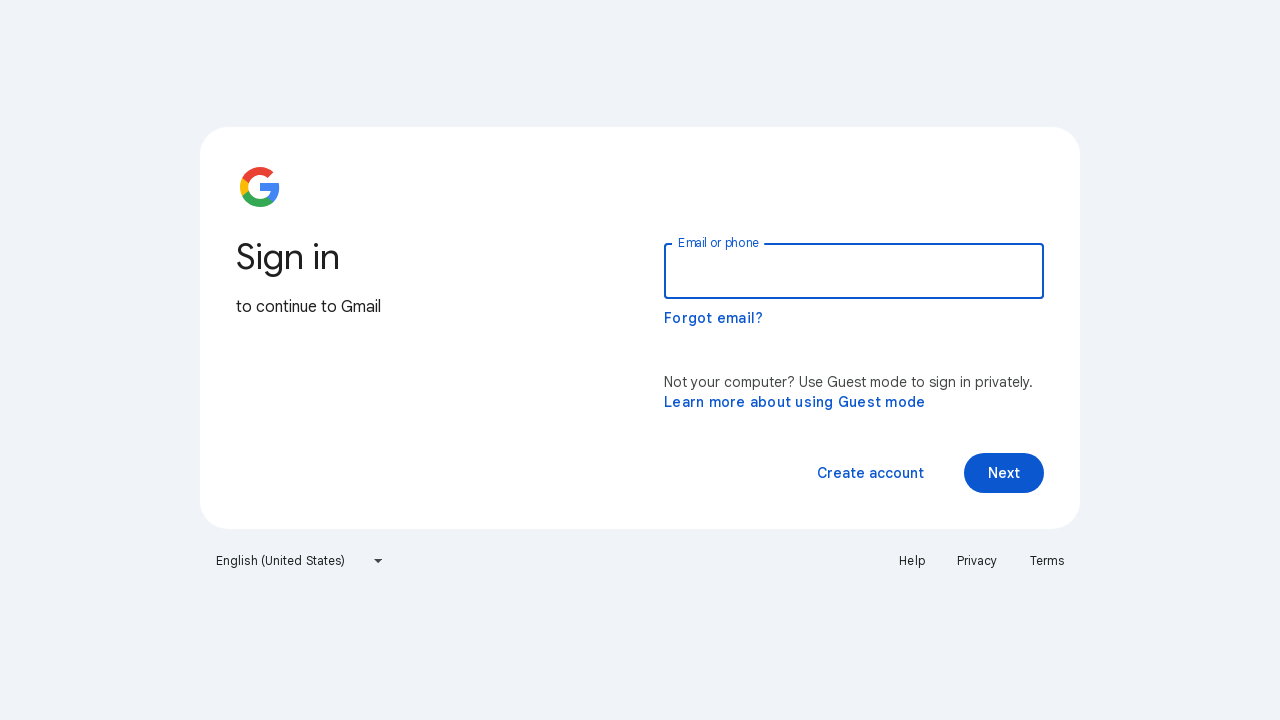

Clicked Help link to open in new tab at (912, 561) on text=Help
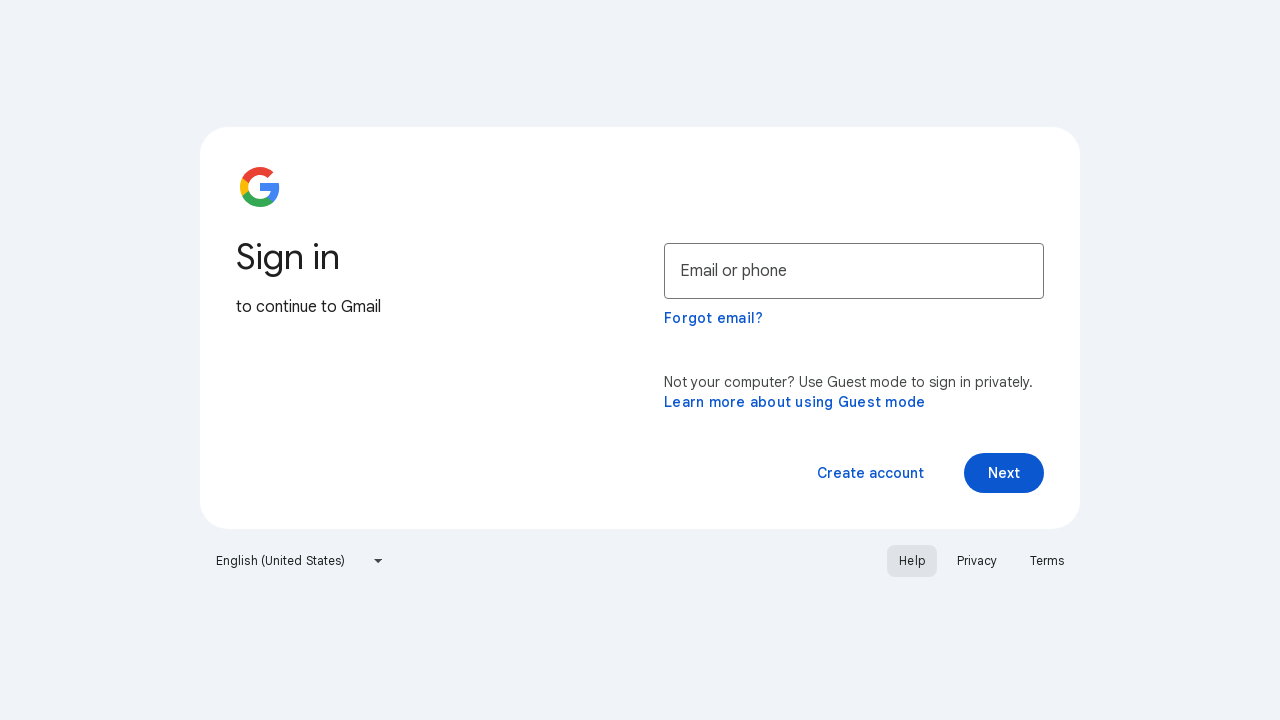

Help popup window captured
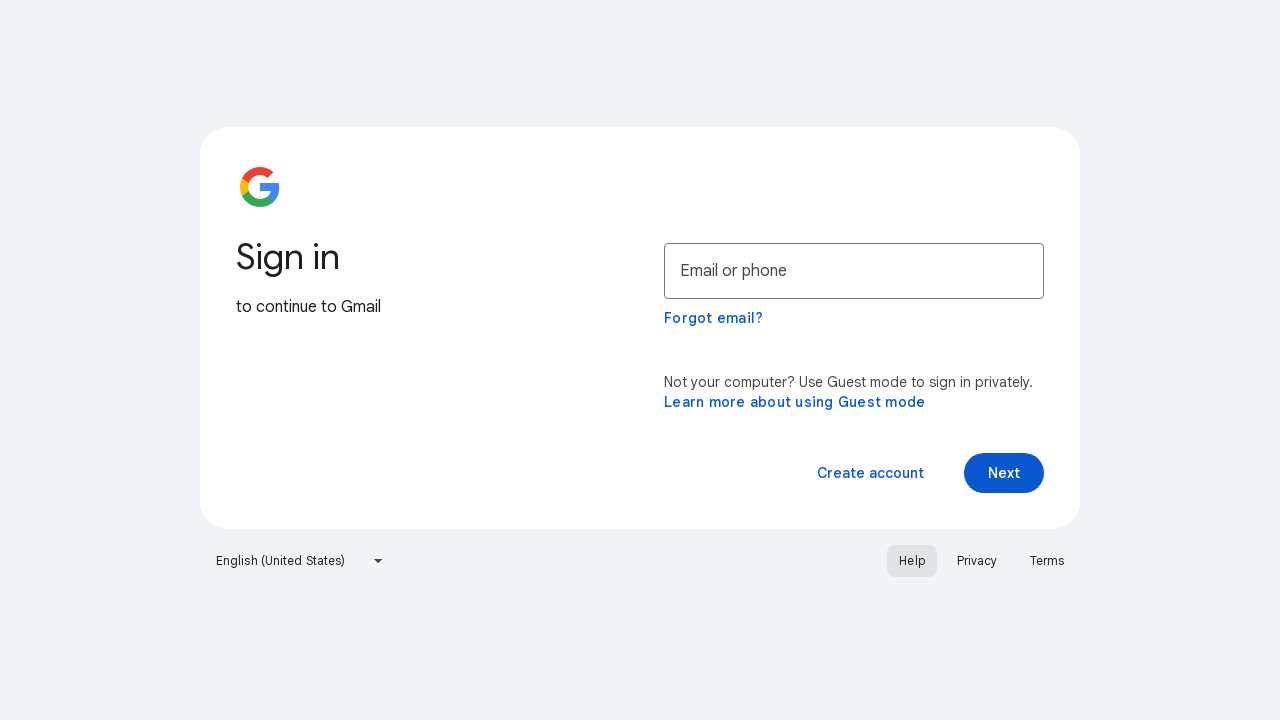

Help page finished loading
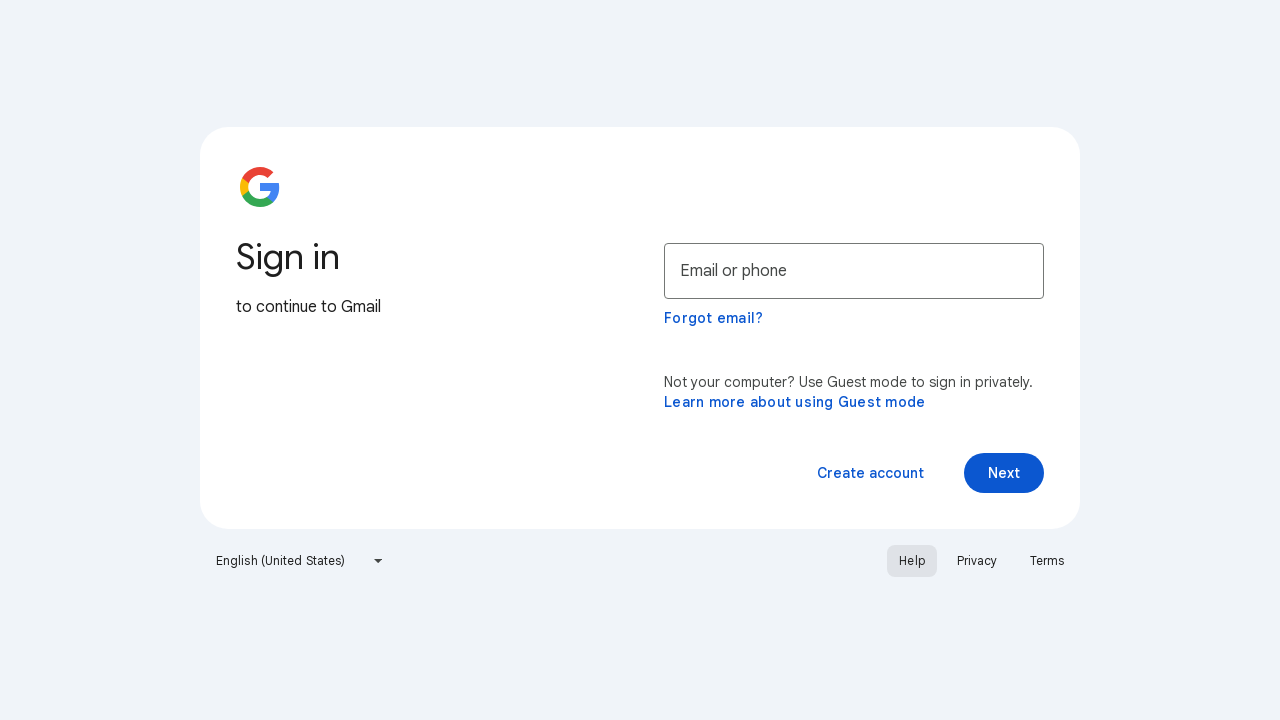

Help popup window closed
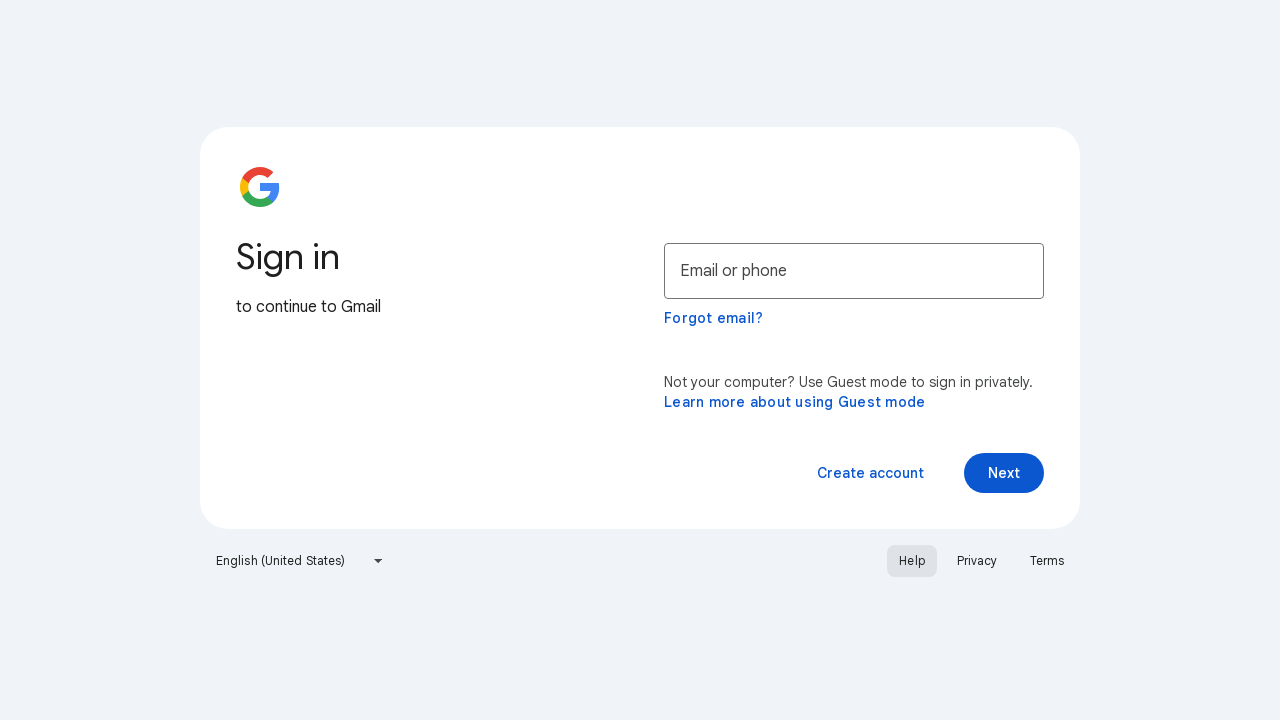

Clicked Privacy link to open in new tab at (977, 561) on text=Privacy
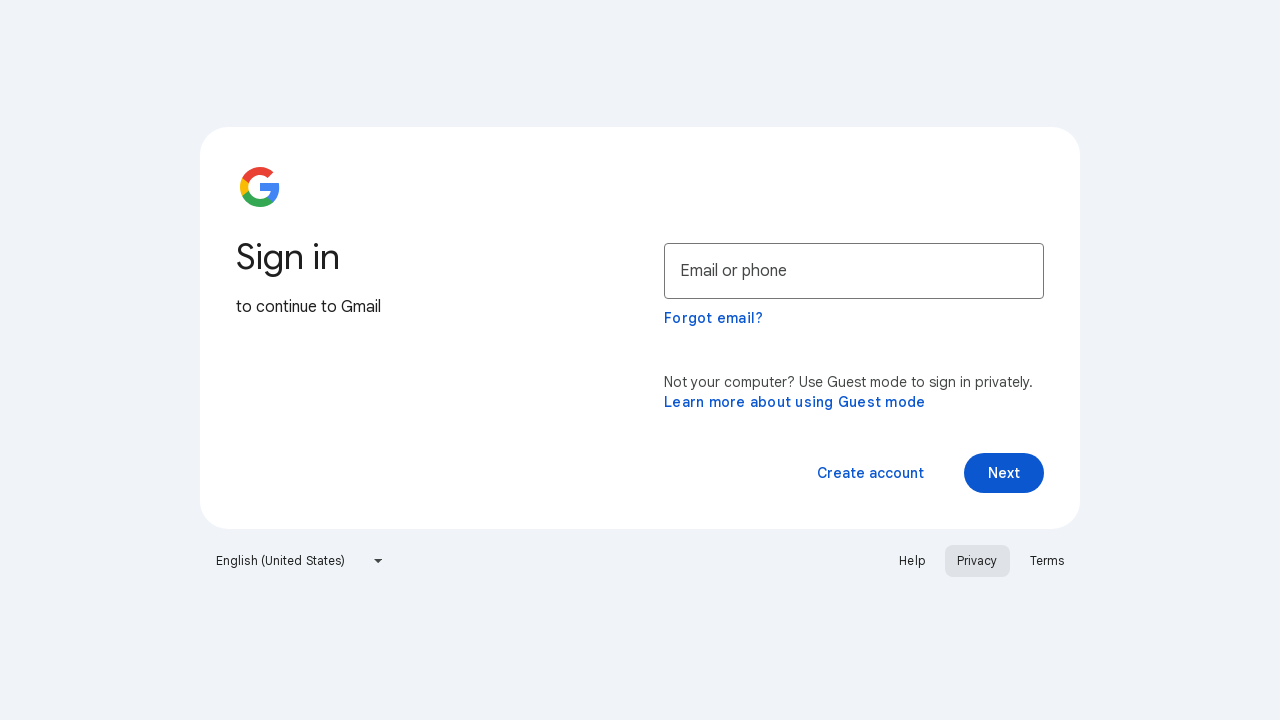

Privacy popup window captured
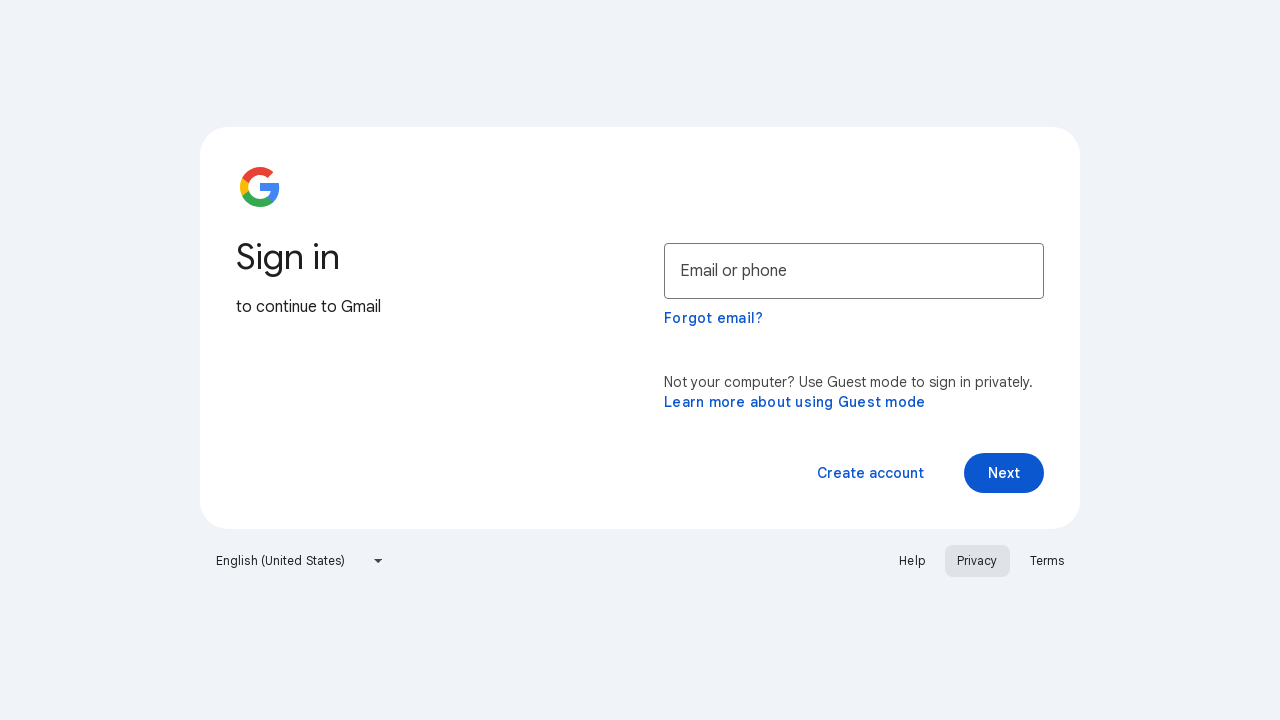

Privacy page finished loading
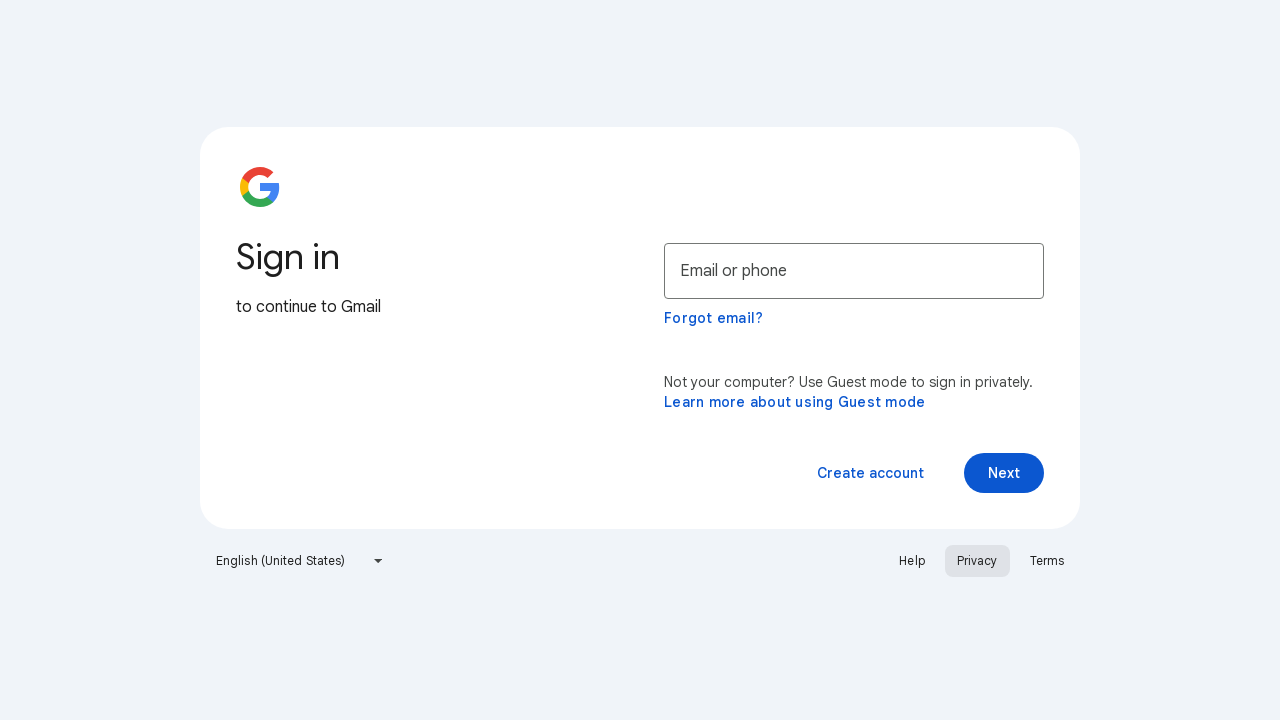

Privacy popup window closed
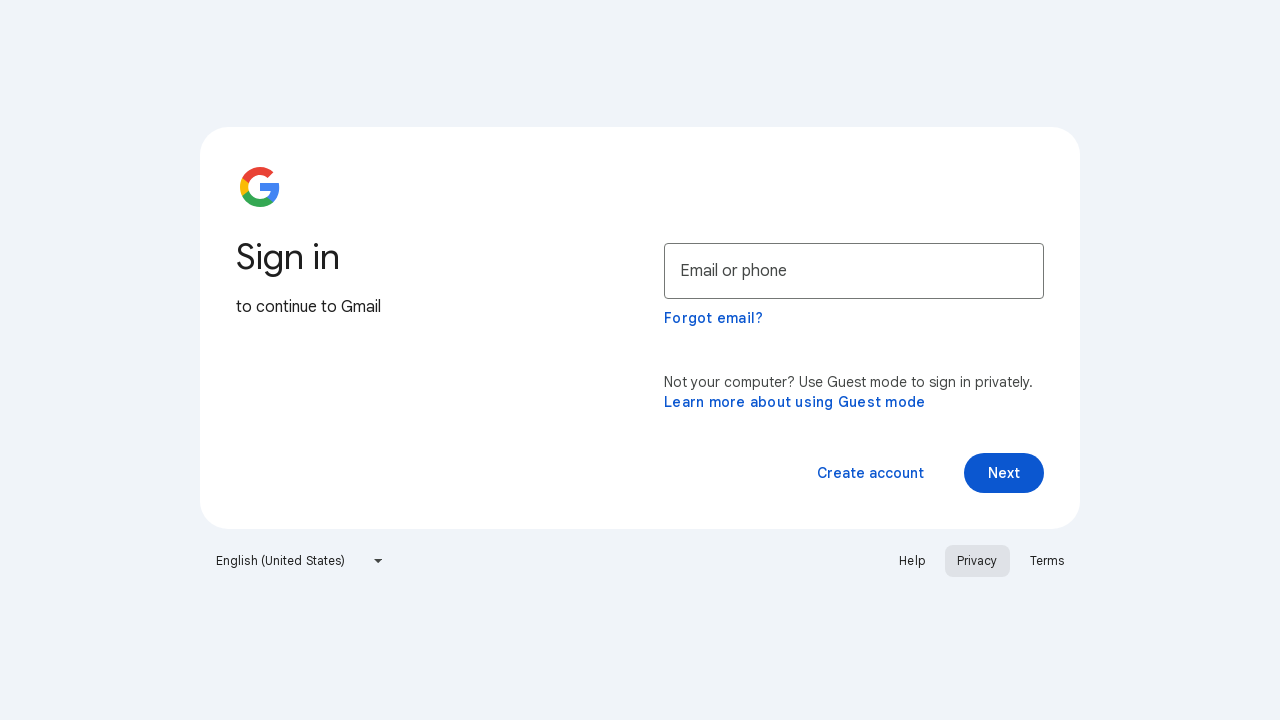

Clicked Terms link to open in new tab at (1047, 561) on text=Terms
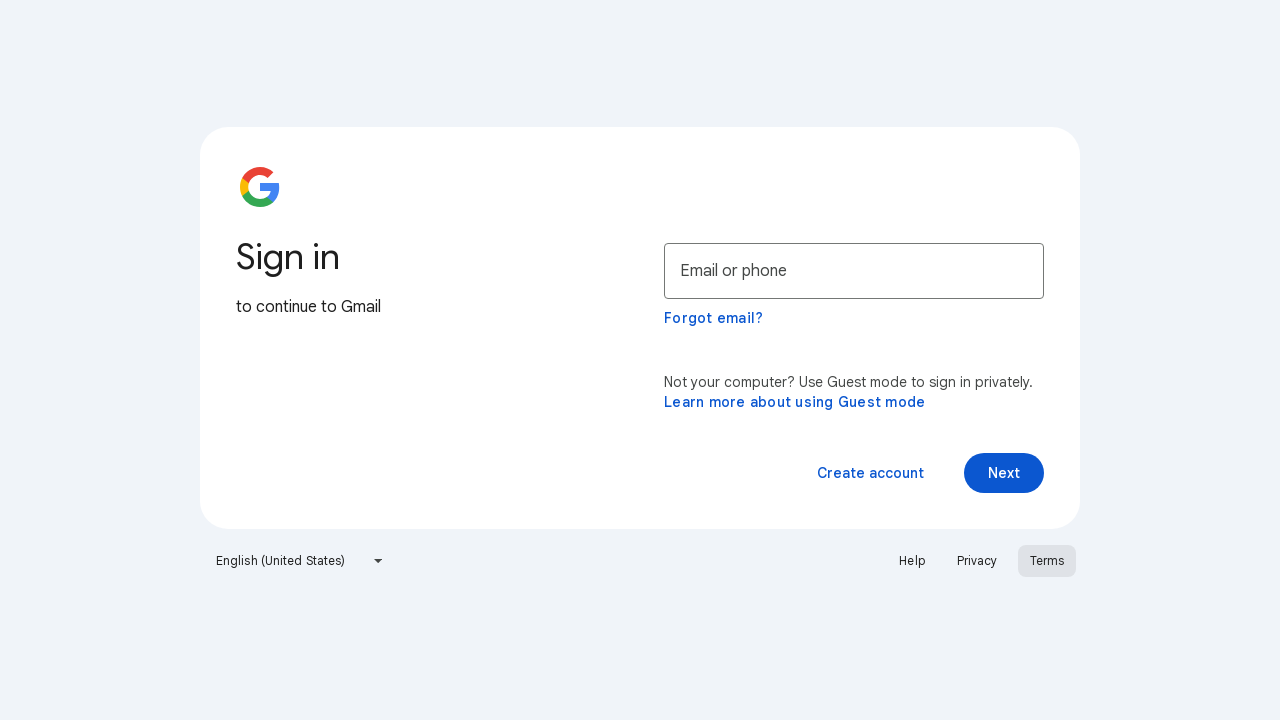

Terms popup window captured
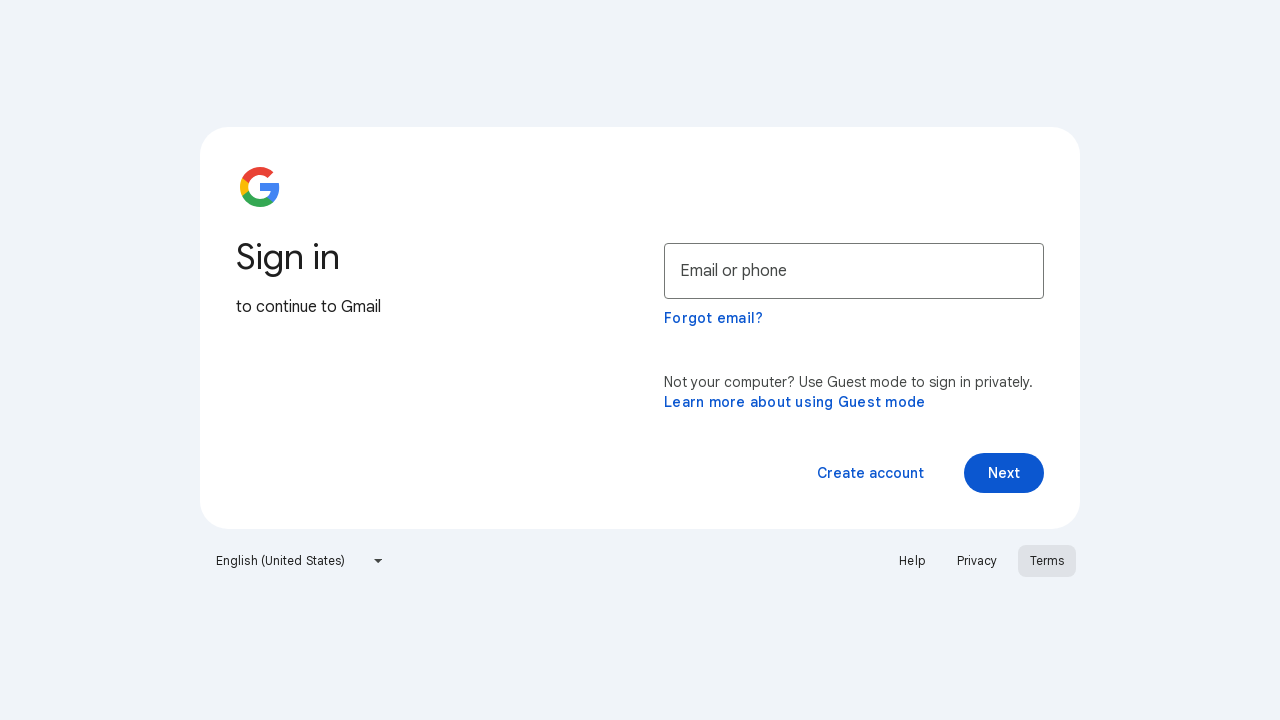

Terms page finished loading
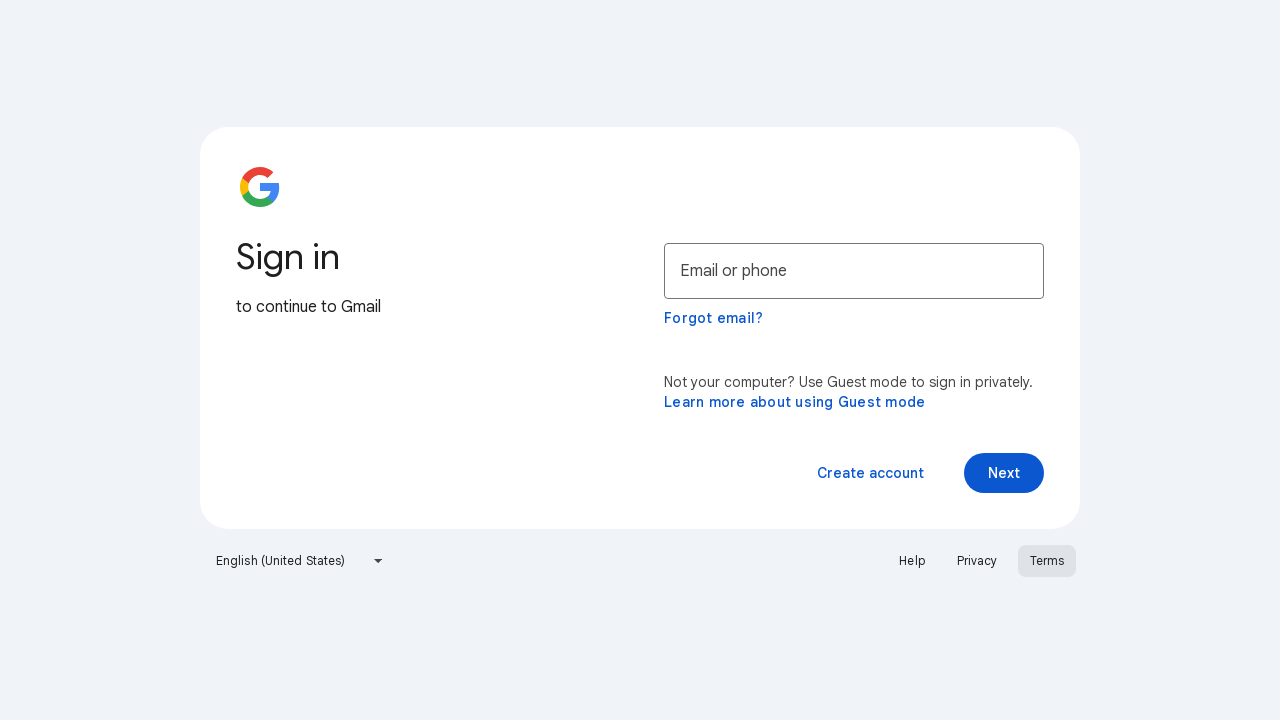

Terms popup window closed
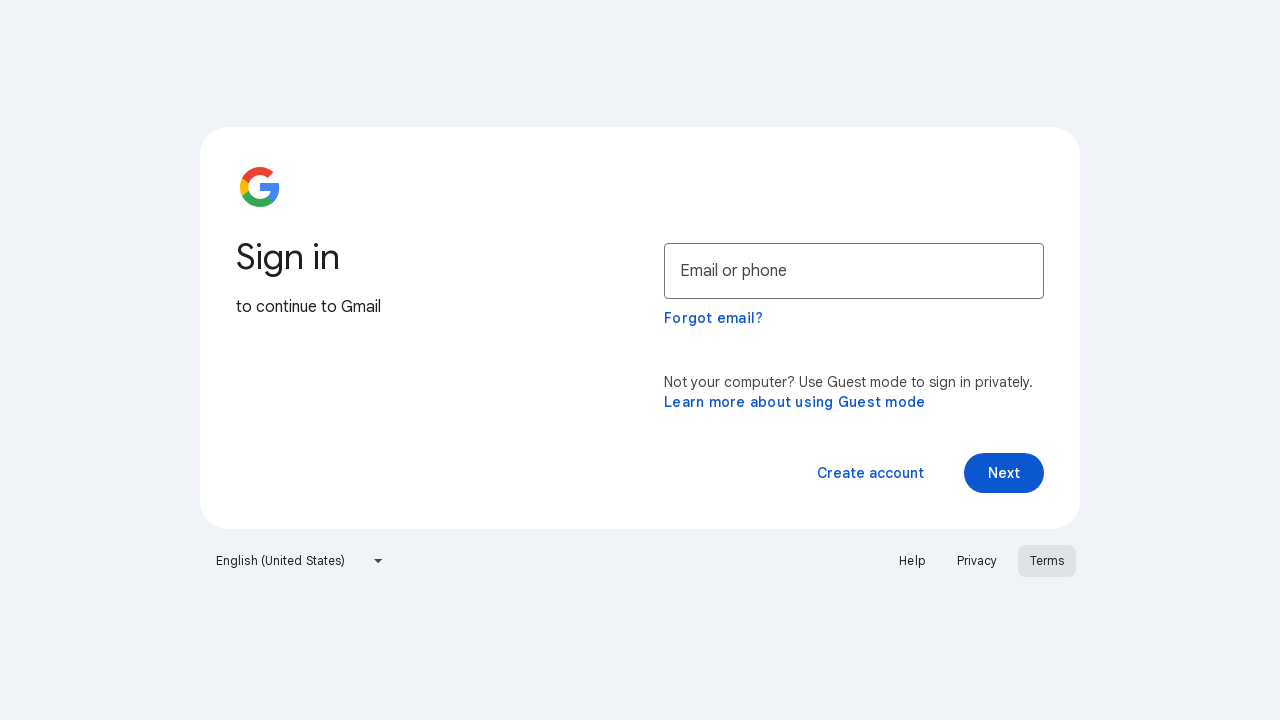

Filled identifier field with 'testuser2024' in main window on input[name='identifier']
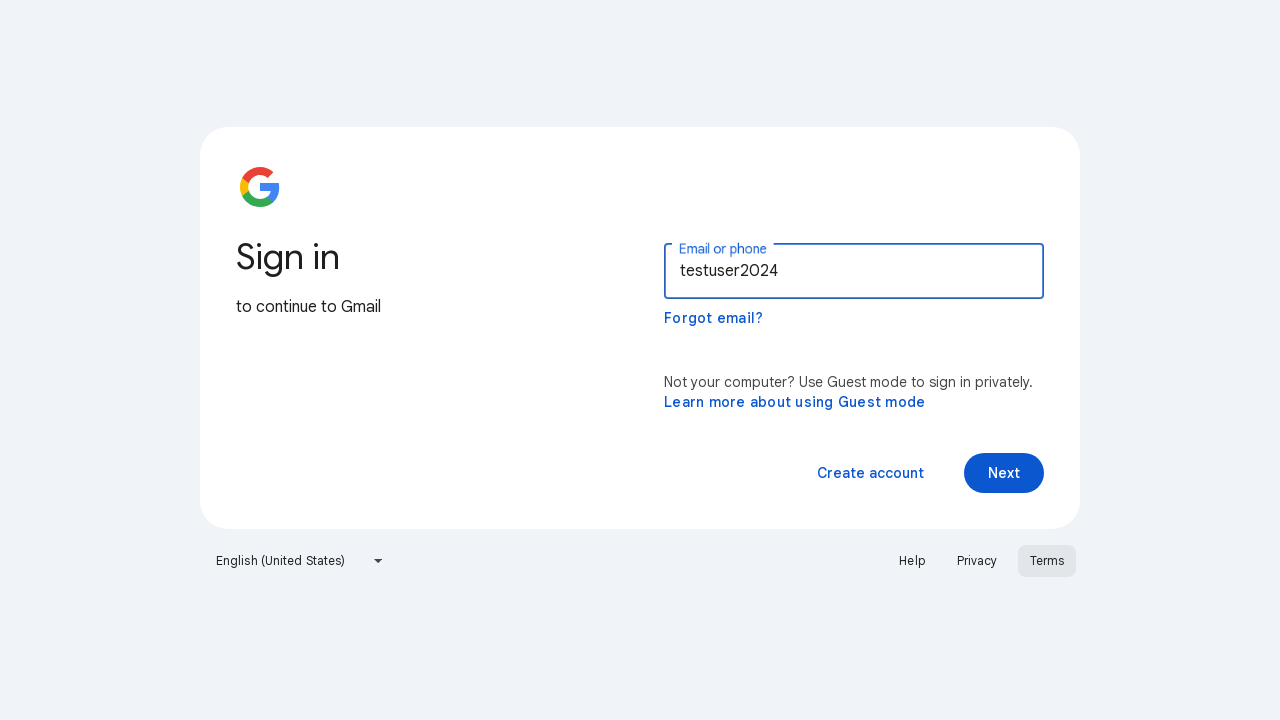

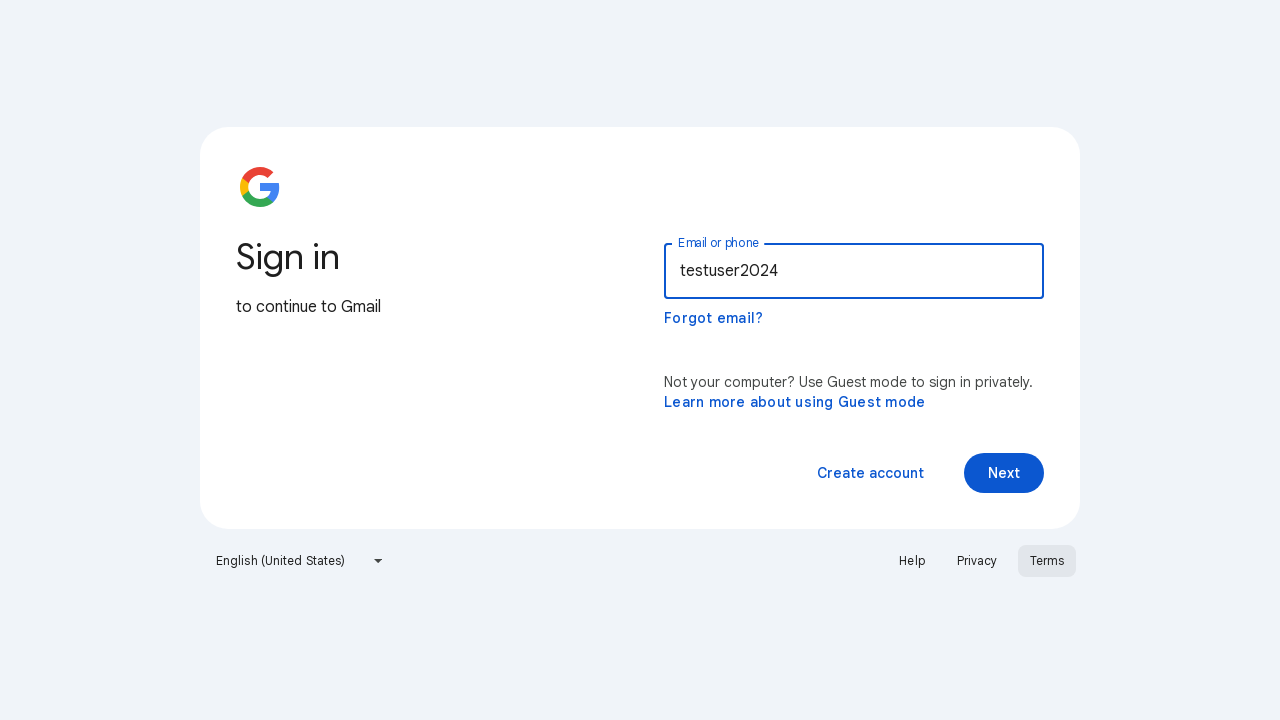